Navigates to a football statistics page and clicks the "All matches" button to display all match data, then waits for the match table to load.

Starting URL: https://www.adamchoi.co.uk/overs/detailed

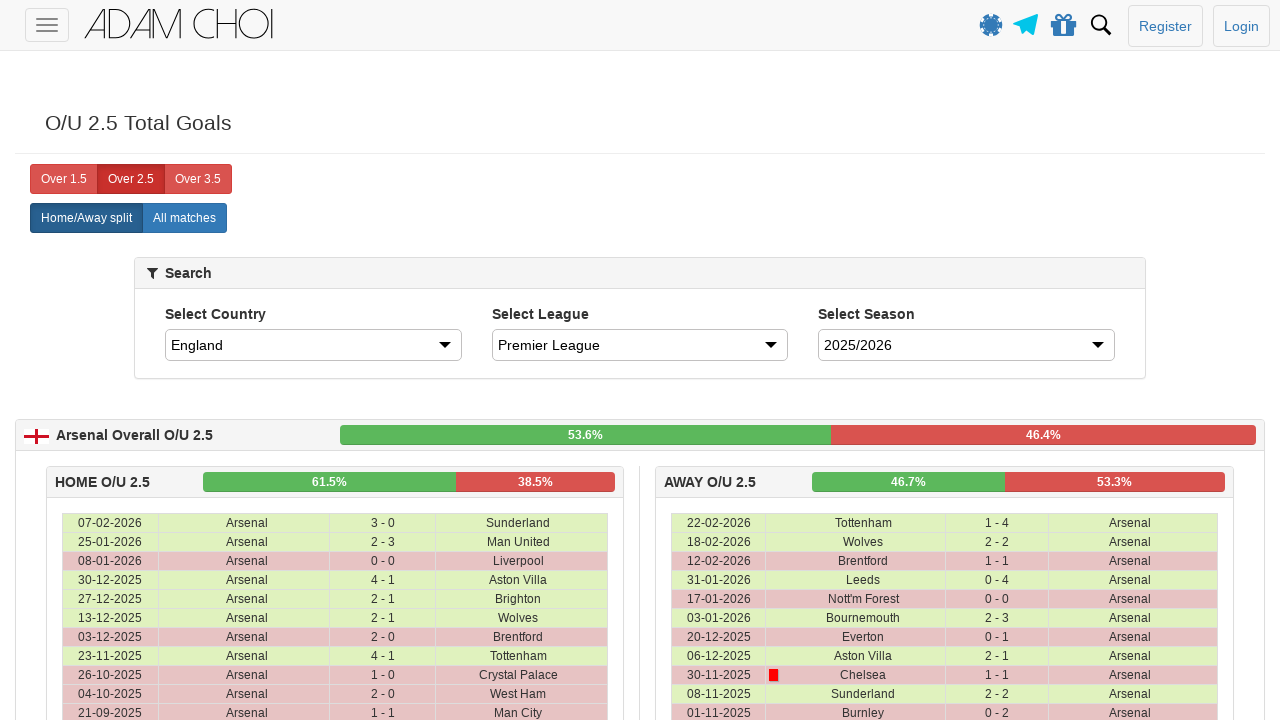

Navigated to football statistics page
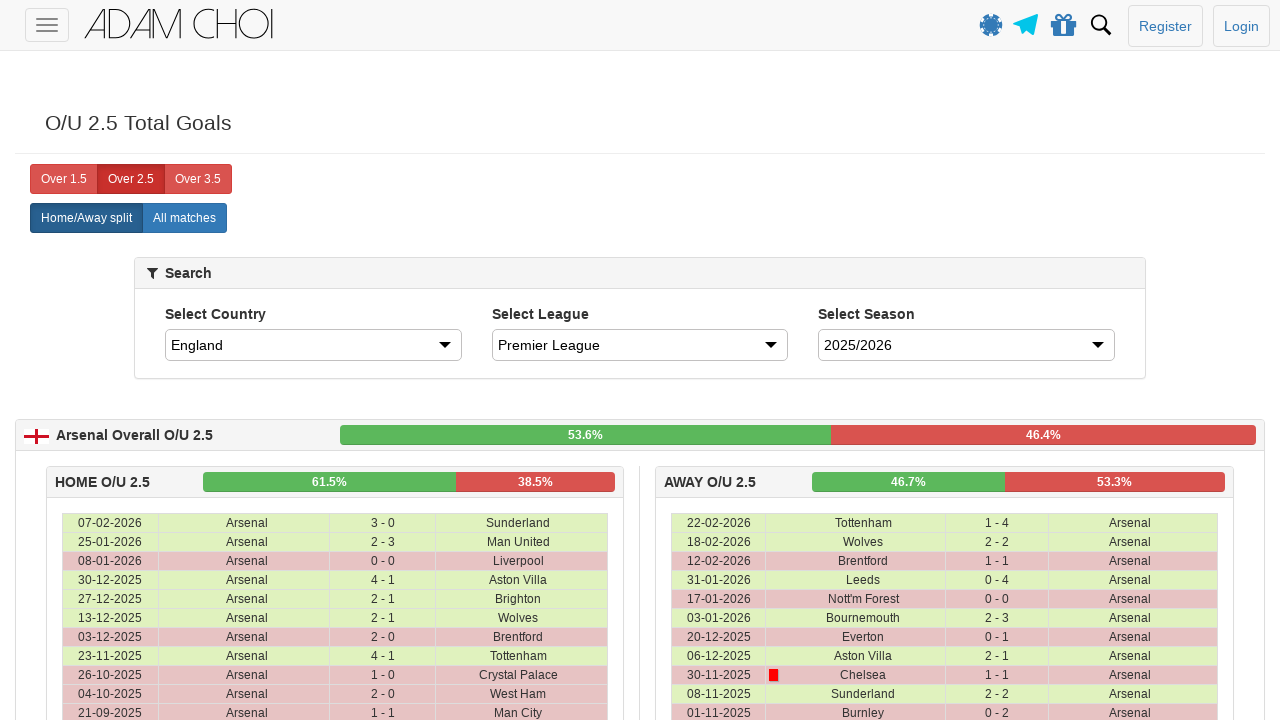

Clicked 'All matches' button to display all match data at (184, 218) on xpath=//label[@analytics-event="All matches"]
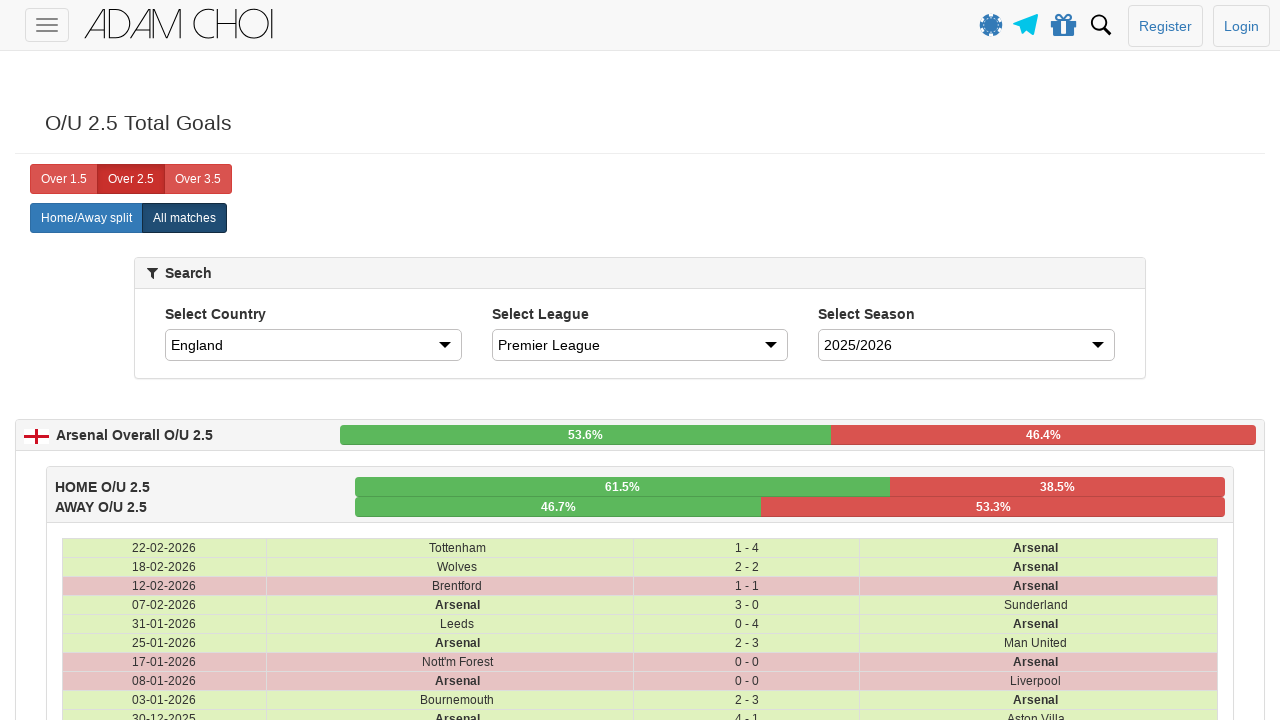

Match table loaded successfully
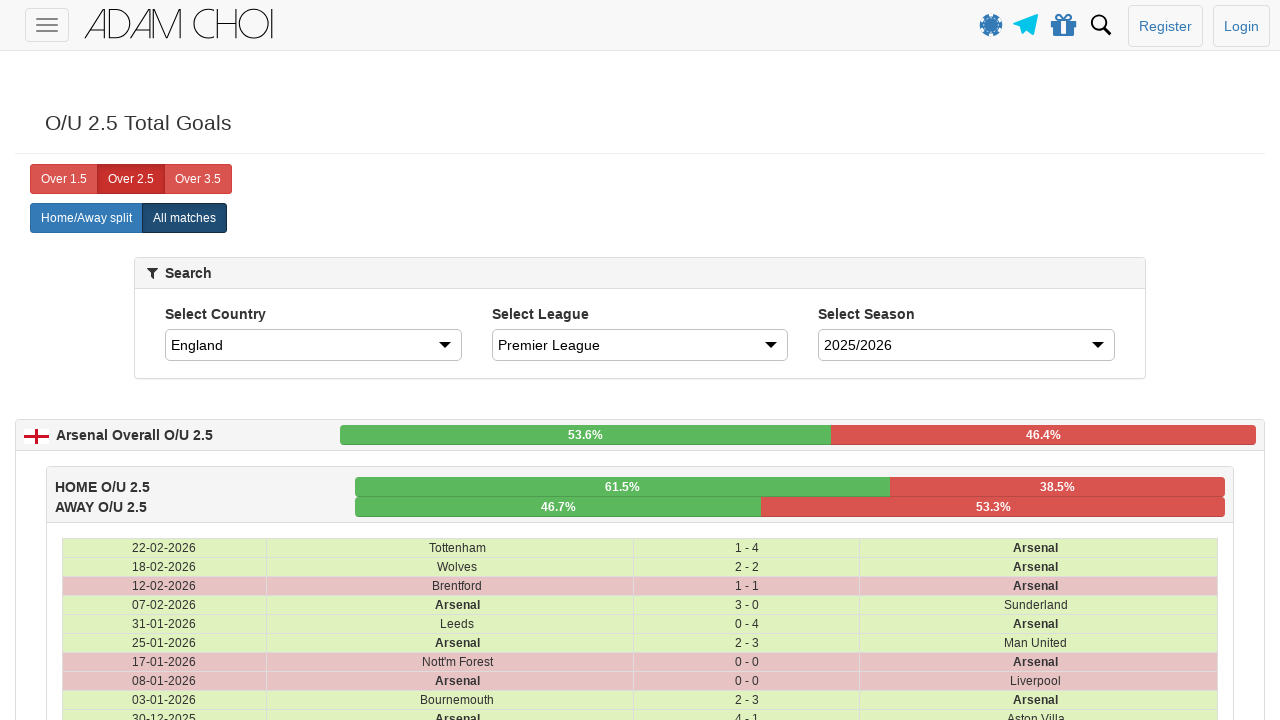

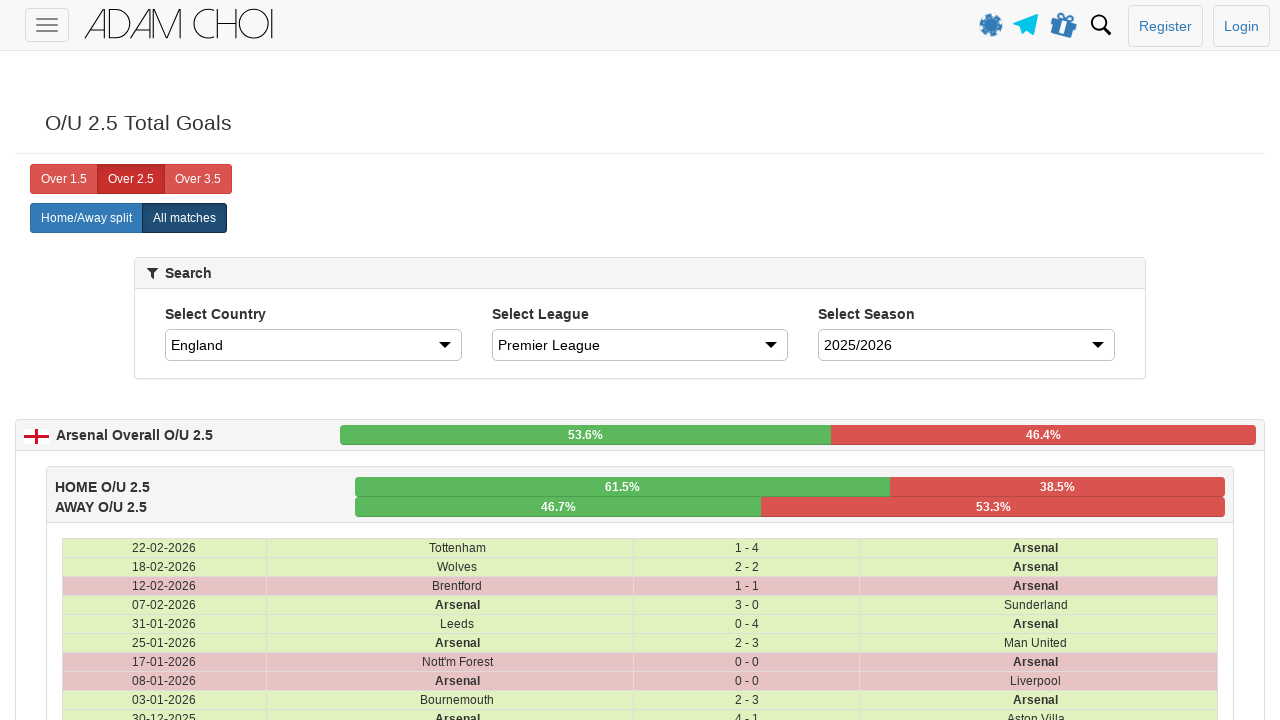